Tests form input by filling name, email, phone, and textarea fields

Starting URL: https://testautomationpractice.blogspot.com/

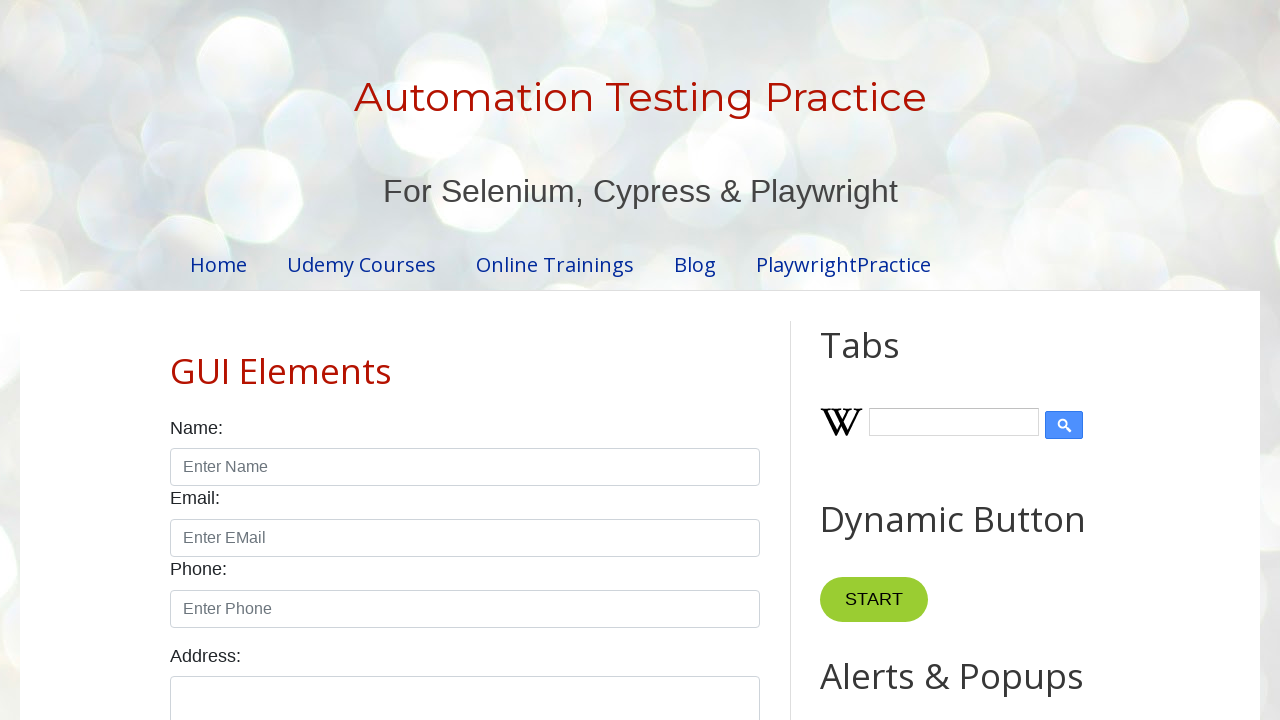

Filled name field with 'Sanjay' on #name
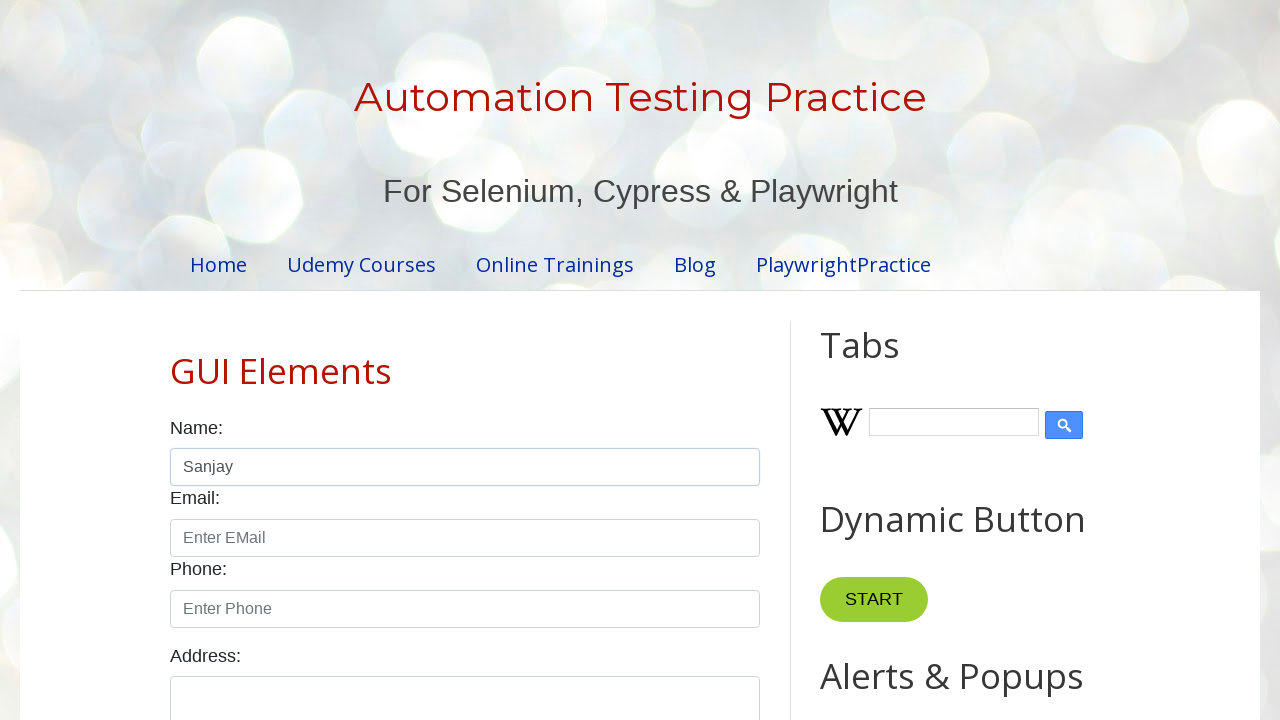

Filled email field with 'sanmnjhsjf@gmail.com' on #email
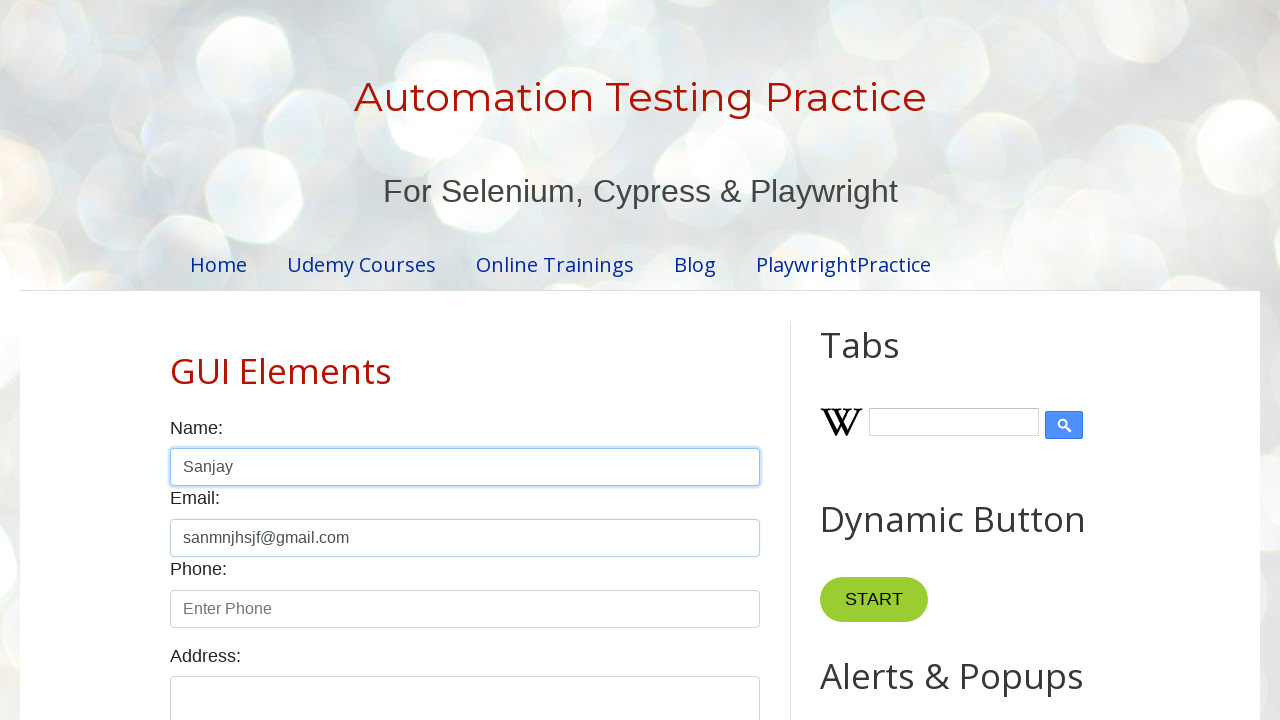

Filled phone field with '32354324' on #phone
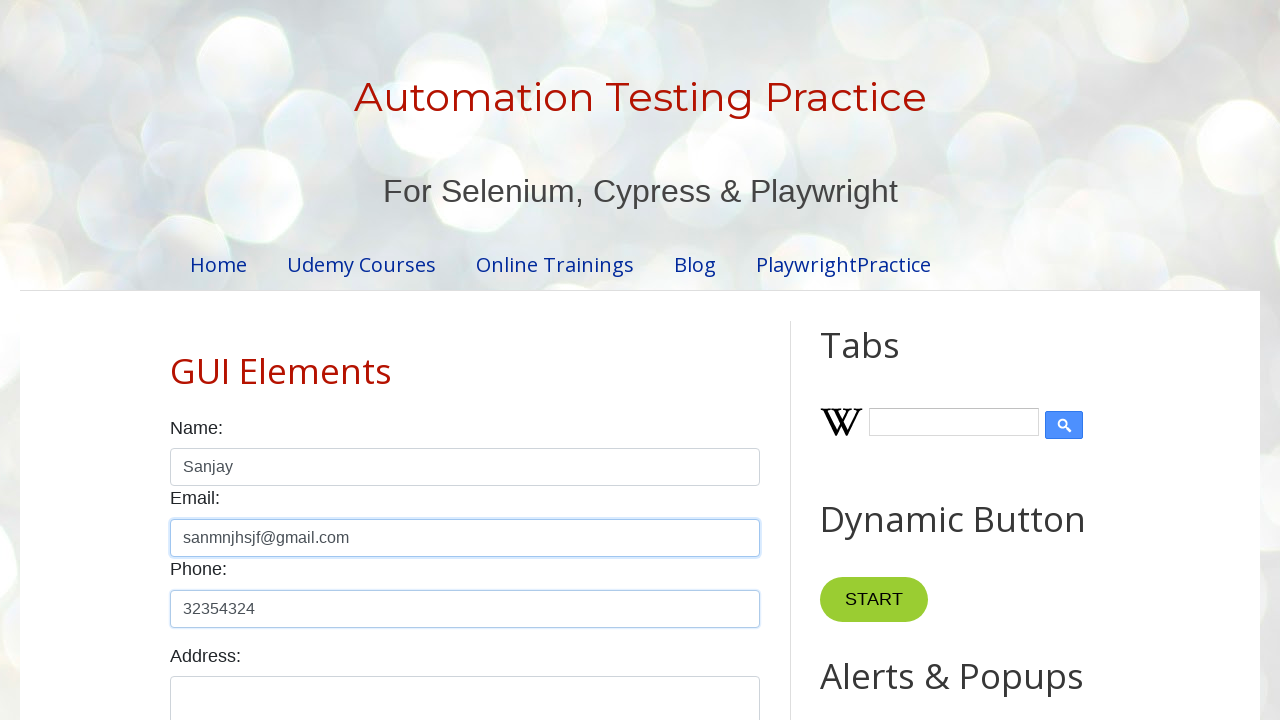

Filled textarea field with 'ghgasjbdjgsadgvfghsad' on #textarea
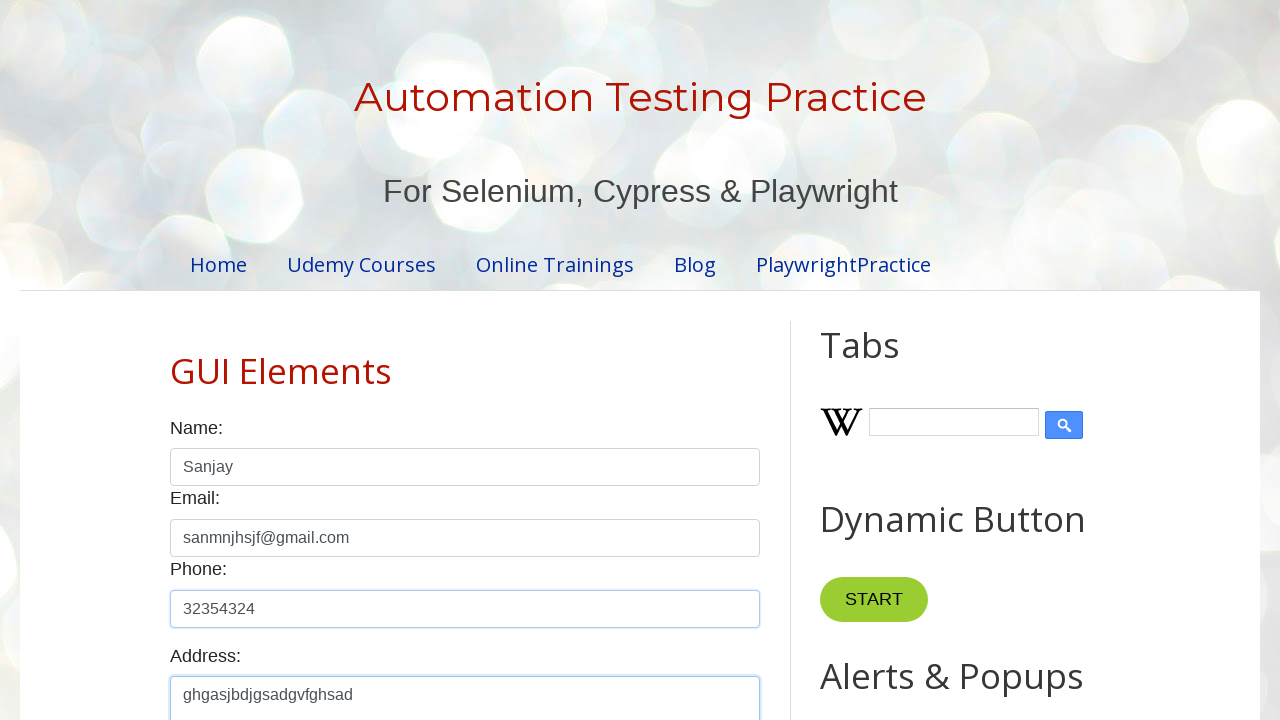

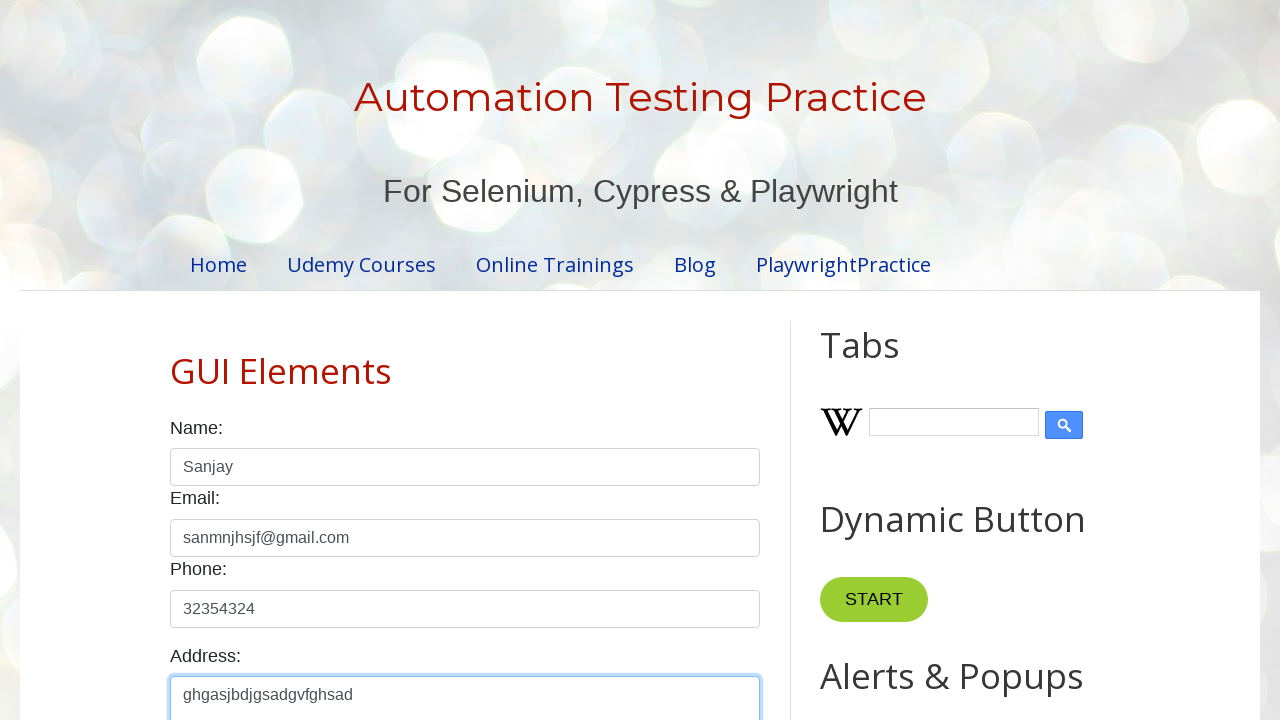